Tests the American Airlines origin airport autocomplete feature by typing a partial city name and selecting a specific airport from the dropdown suggestions.

Starting URL: https://www.aa.com/homePage.do

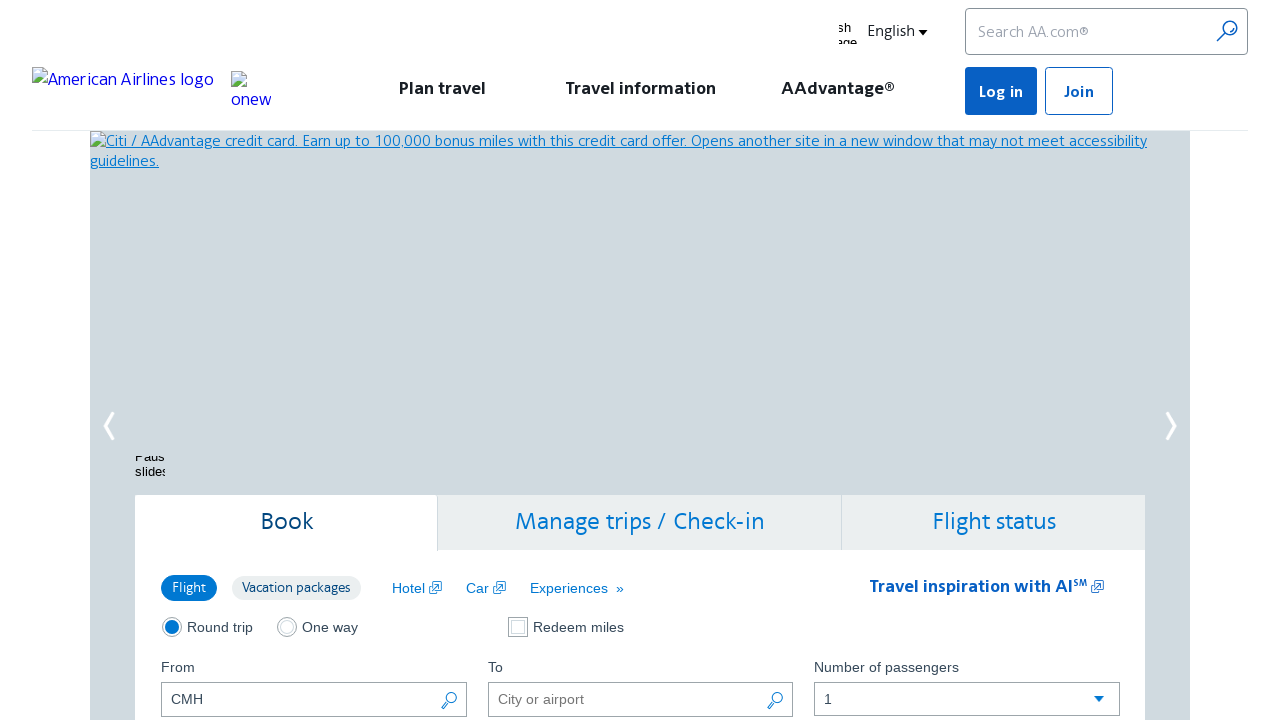

Cleared the origin airport input field on (//*[@name='originAirport'])[1]
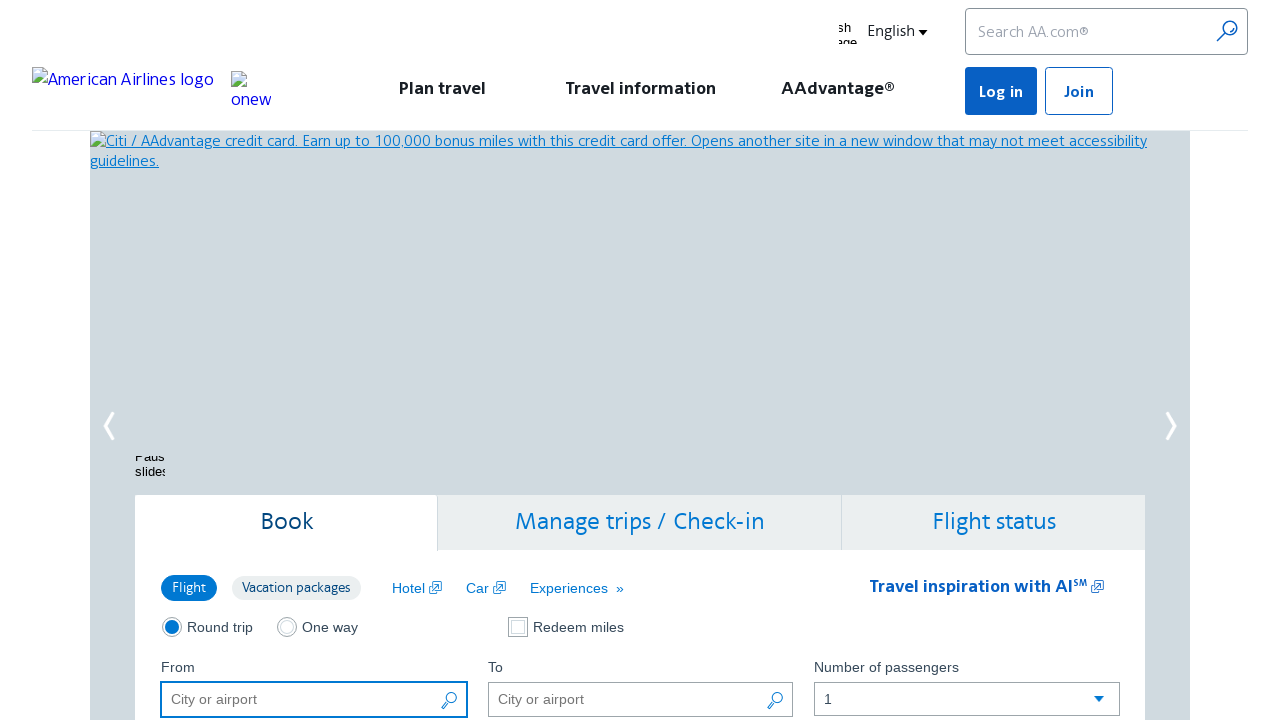

Filled origin airport field with 'wash' partial search term on (//*[@name='originAirport'])[1]
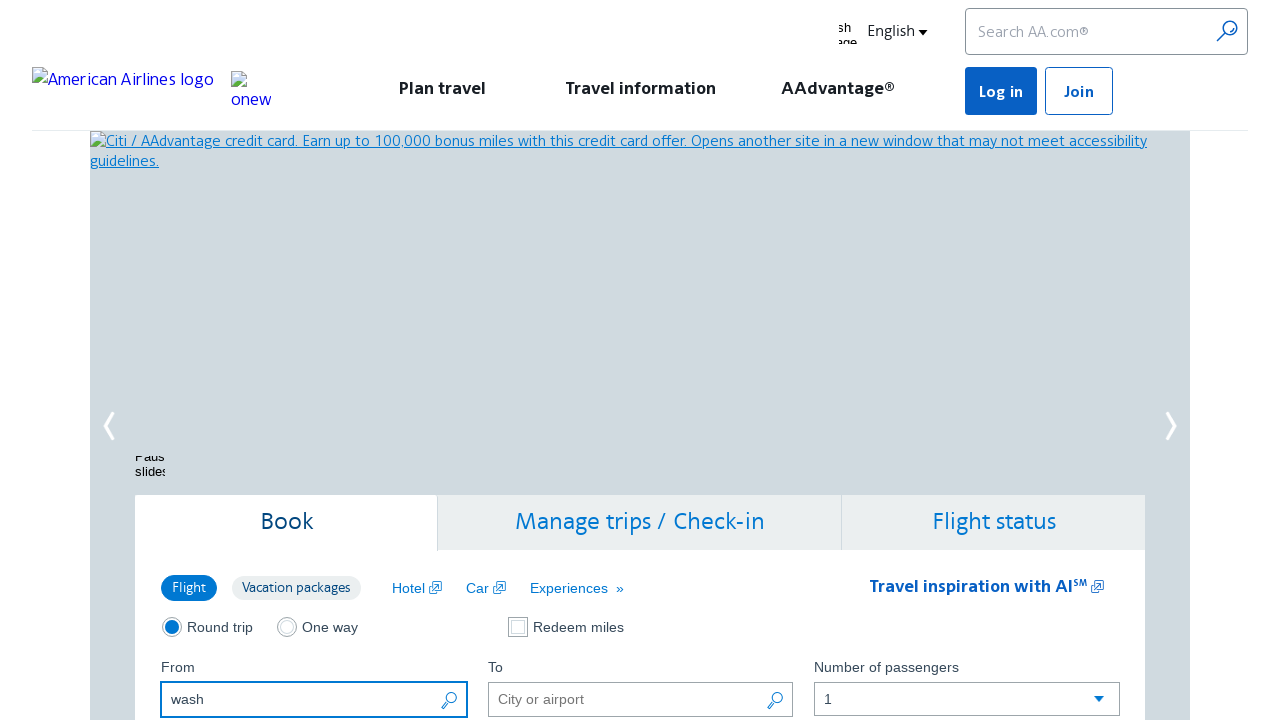

Autocomplete dropdown suggestions loaded
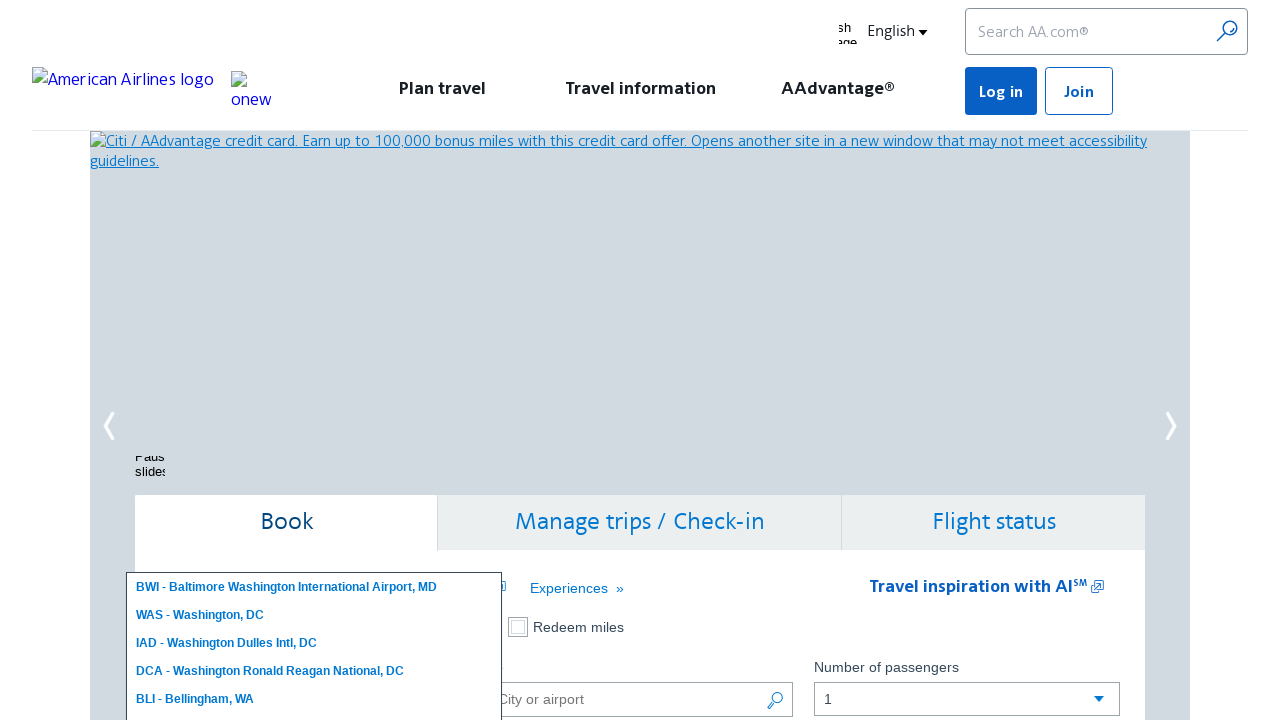

Found 9 airport suggestions in dropdown
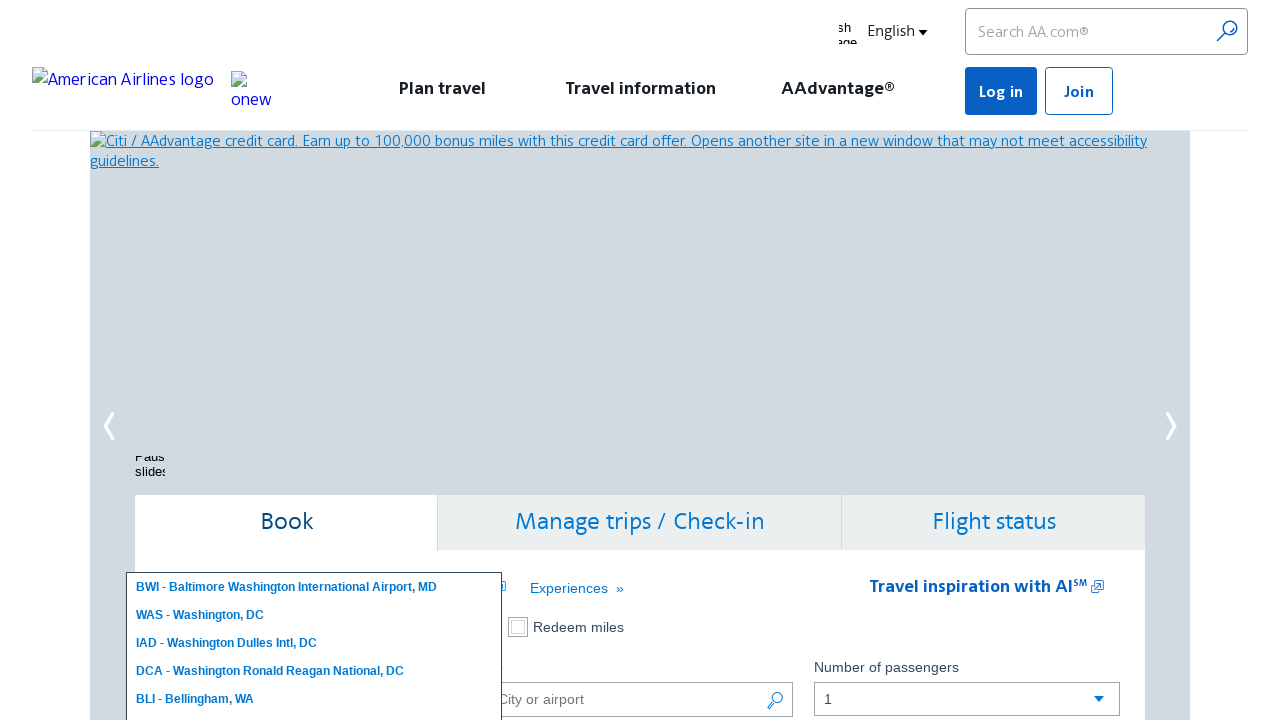

Selected 'Seattle Tacoma Intl' from autocomplete suggestions at (314, 360) on #ui-id-1 li a >> nth=6
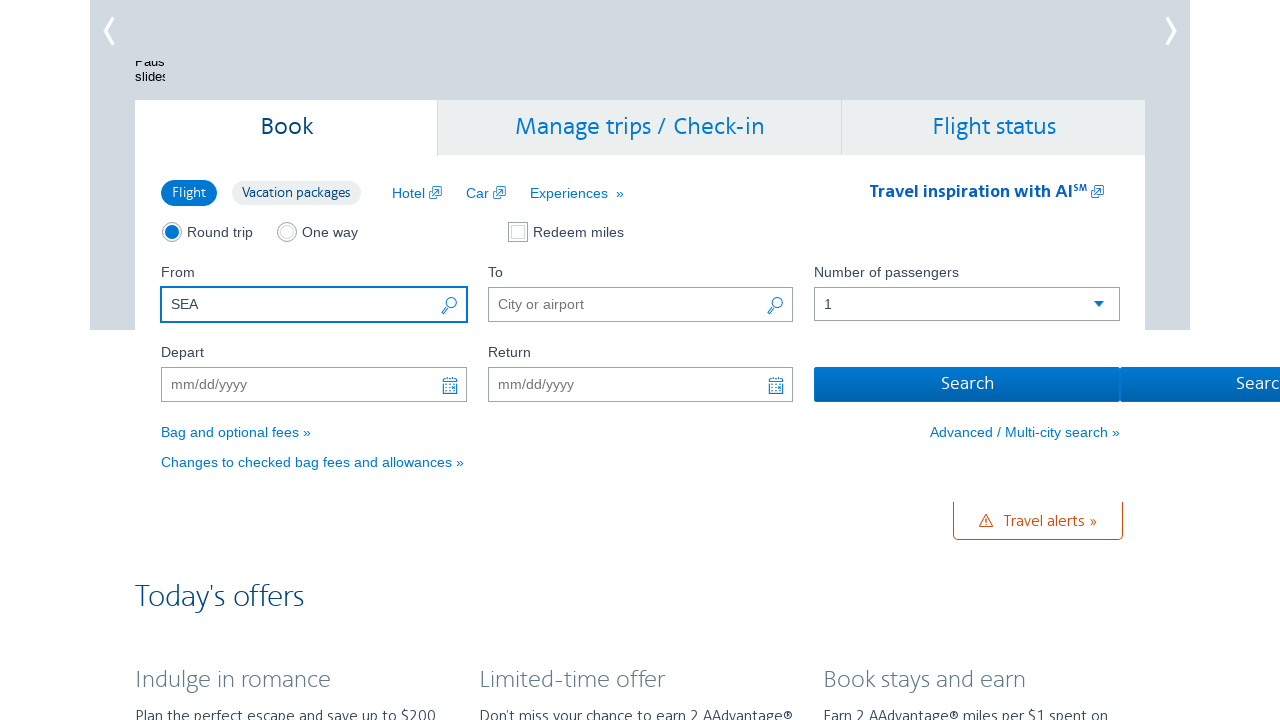

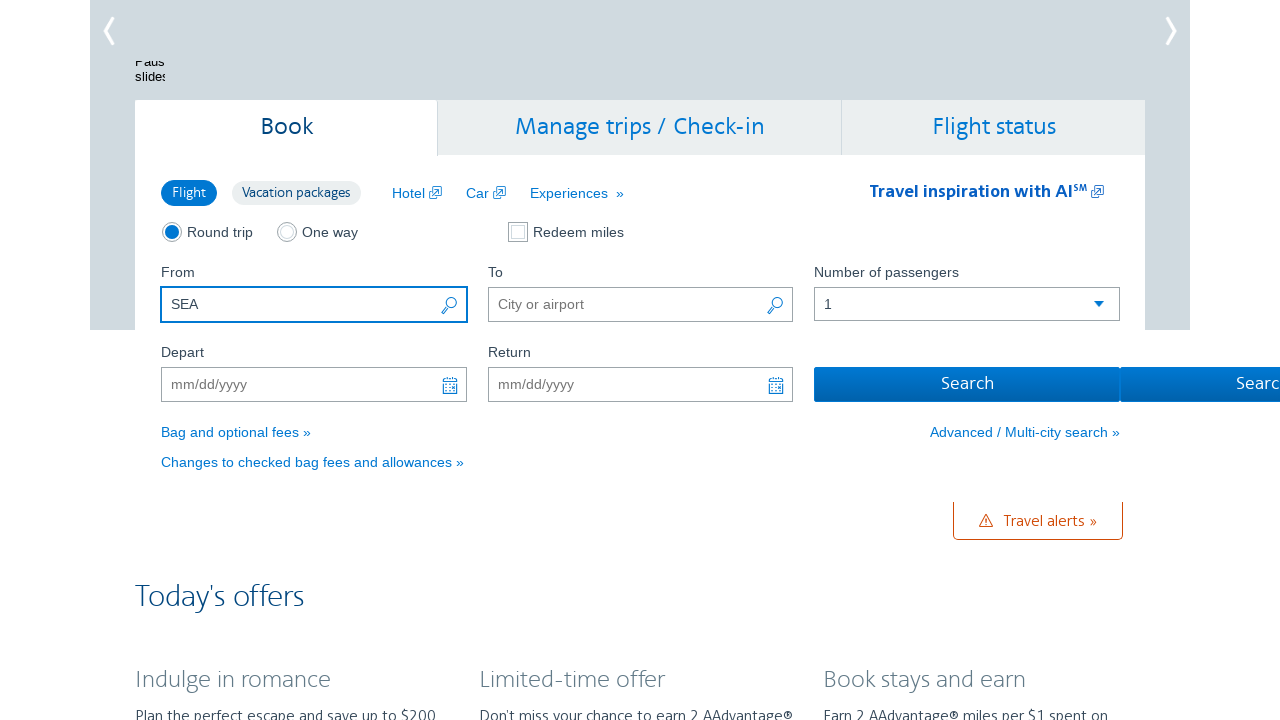